Tests alert handling functionality by triggering different alert types and accepting/dismissing them

Starting URL: https://demoqa.com/alerts

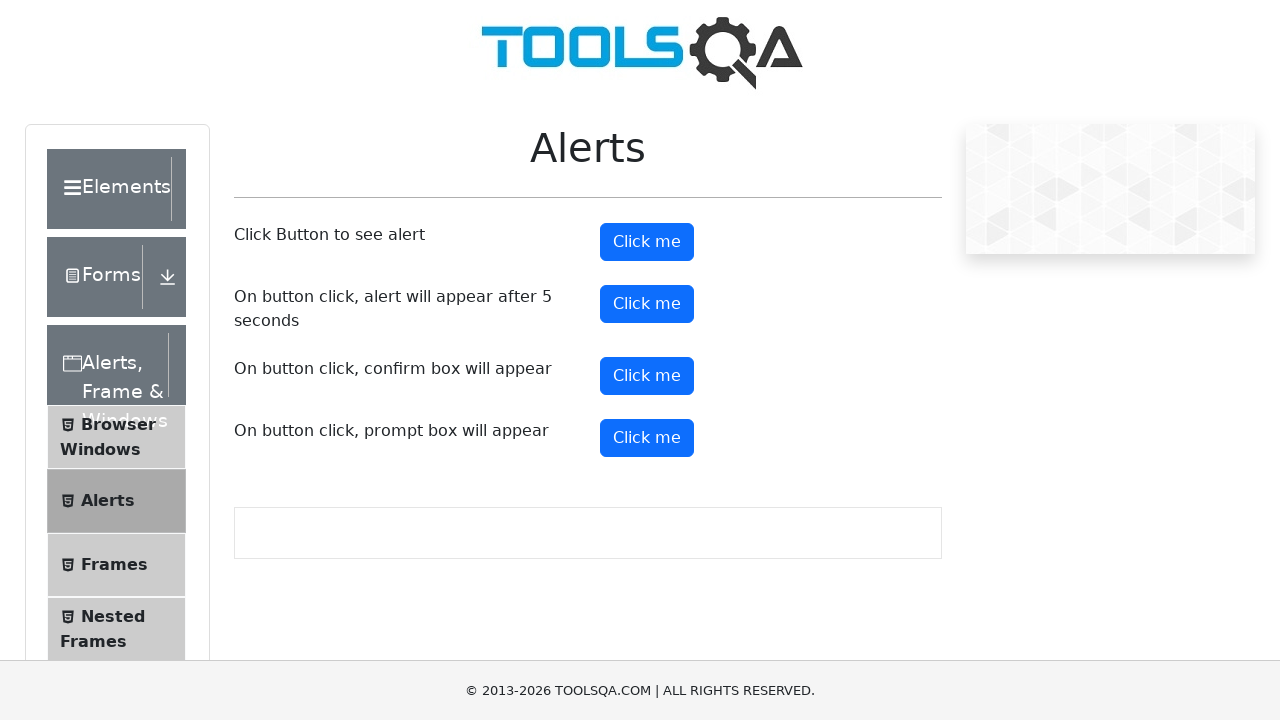

Clicked alert button to trigger first alert at (647, 242) on #alertButton
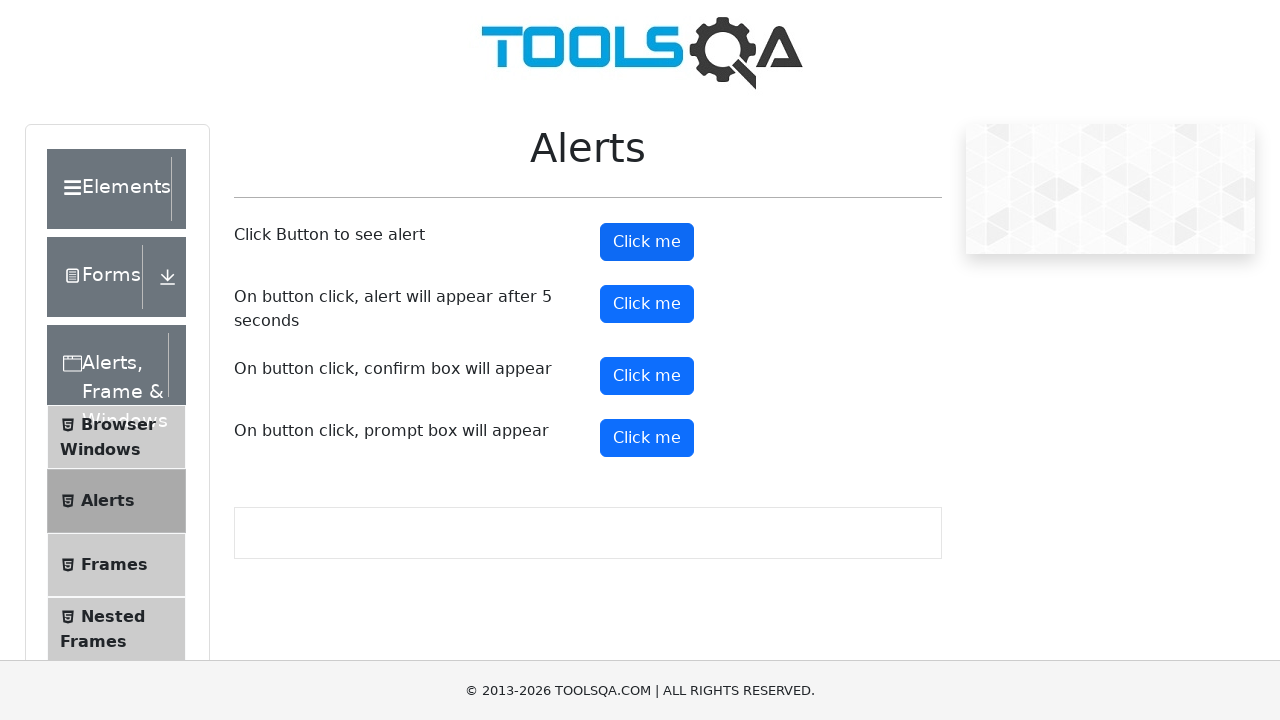

Set up dialog handler to accept alerts
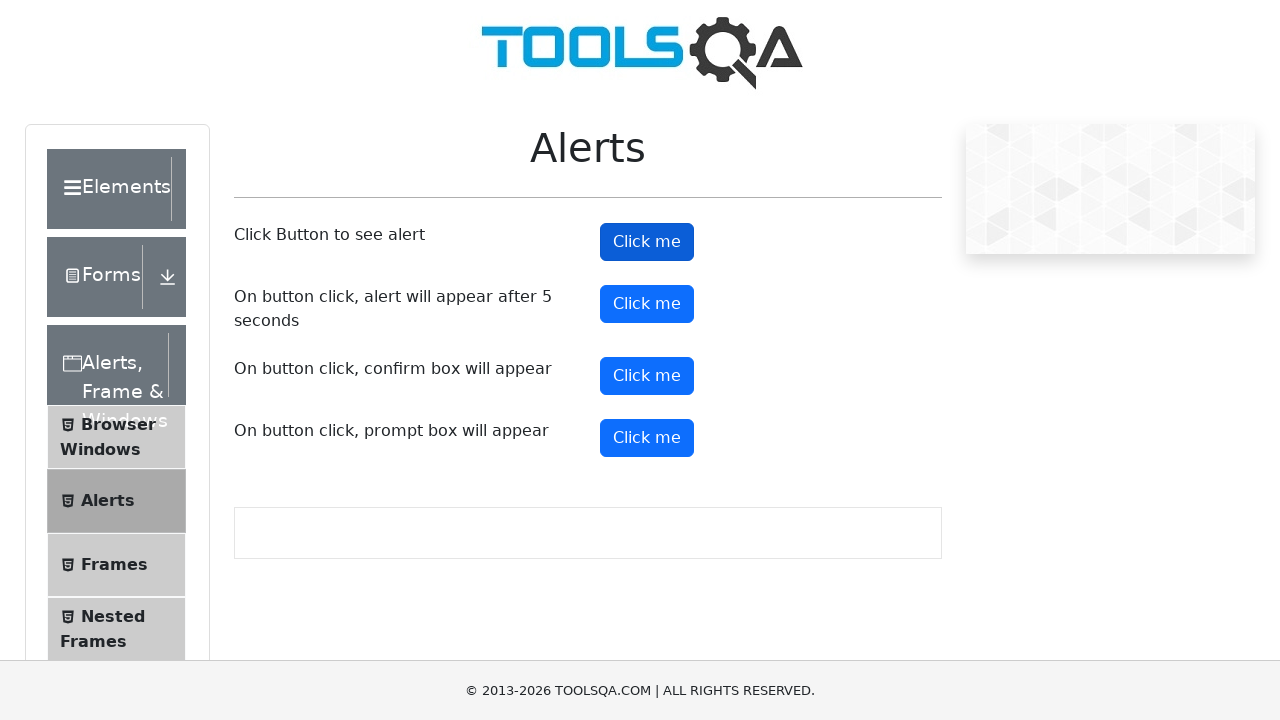

Waited for alert to be handled
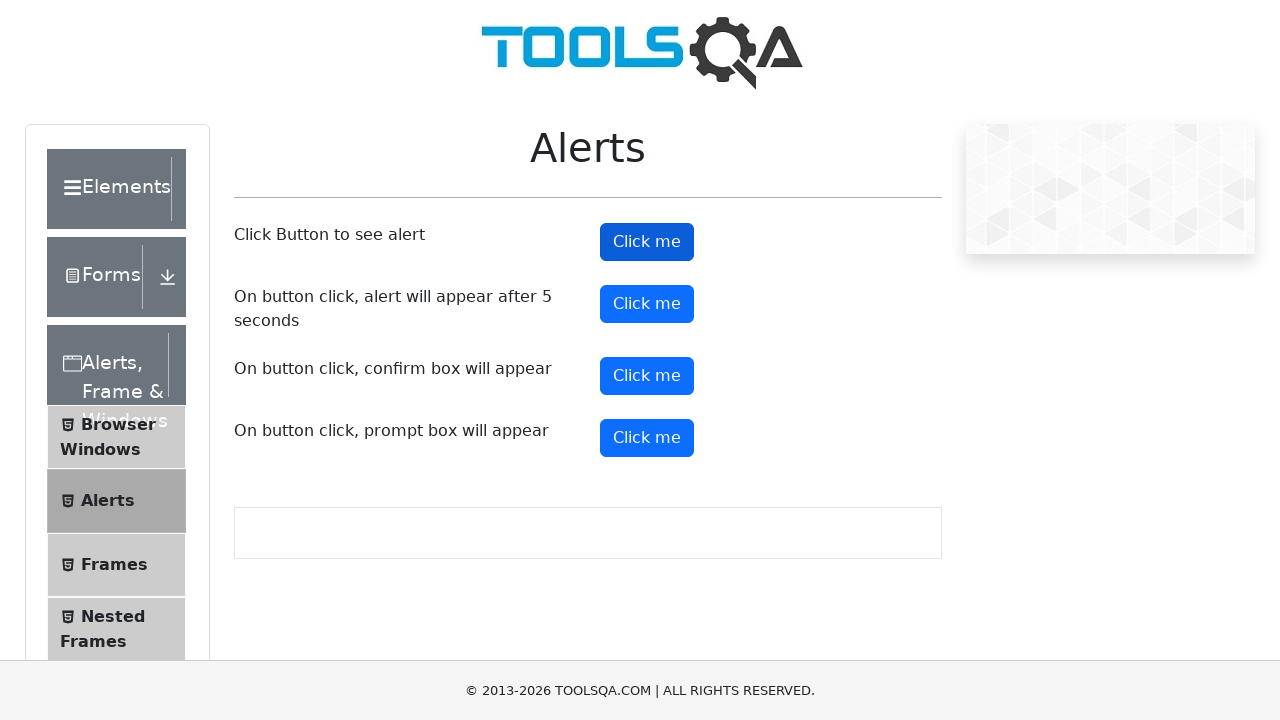

Clicked confirmation button to trigger confirmation dialog at (647, 376) on #confirmButton
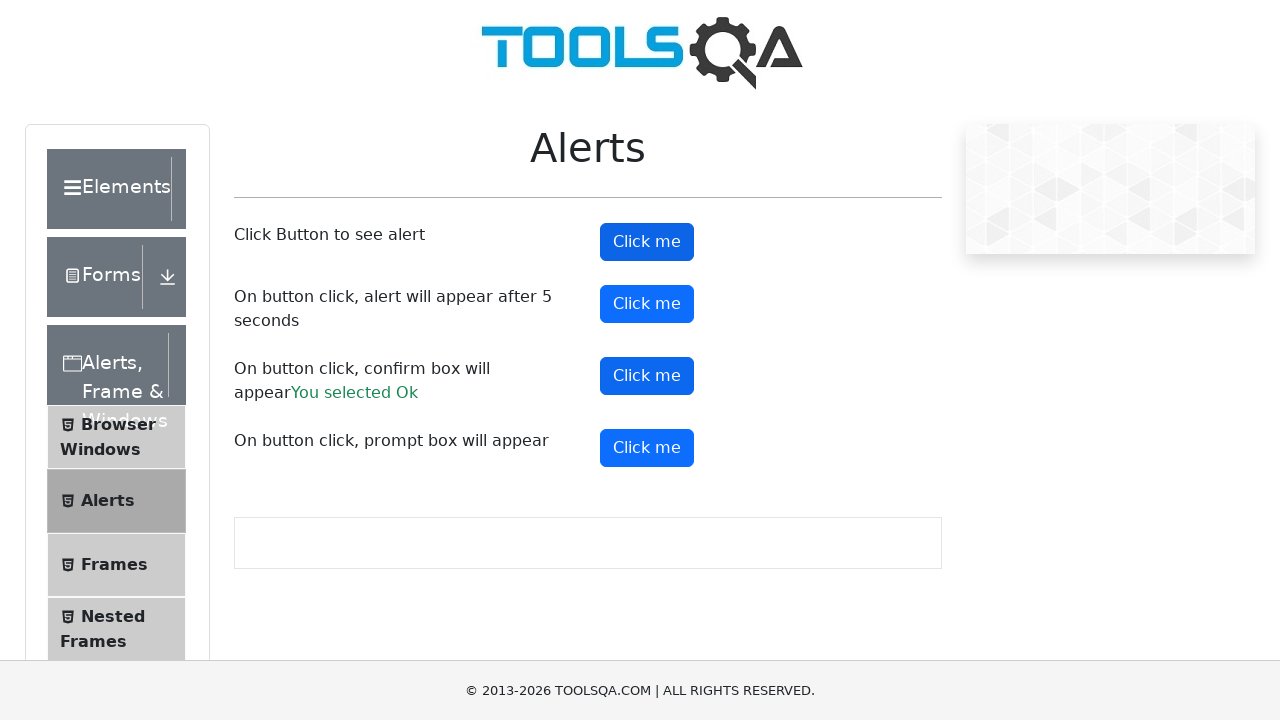

Set up dialog handler to dismiss confirmation dialog
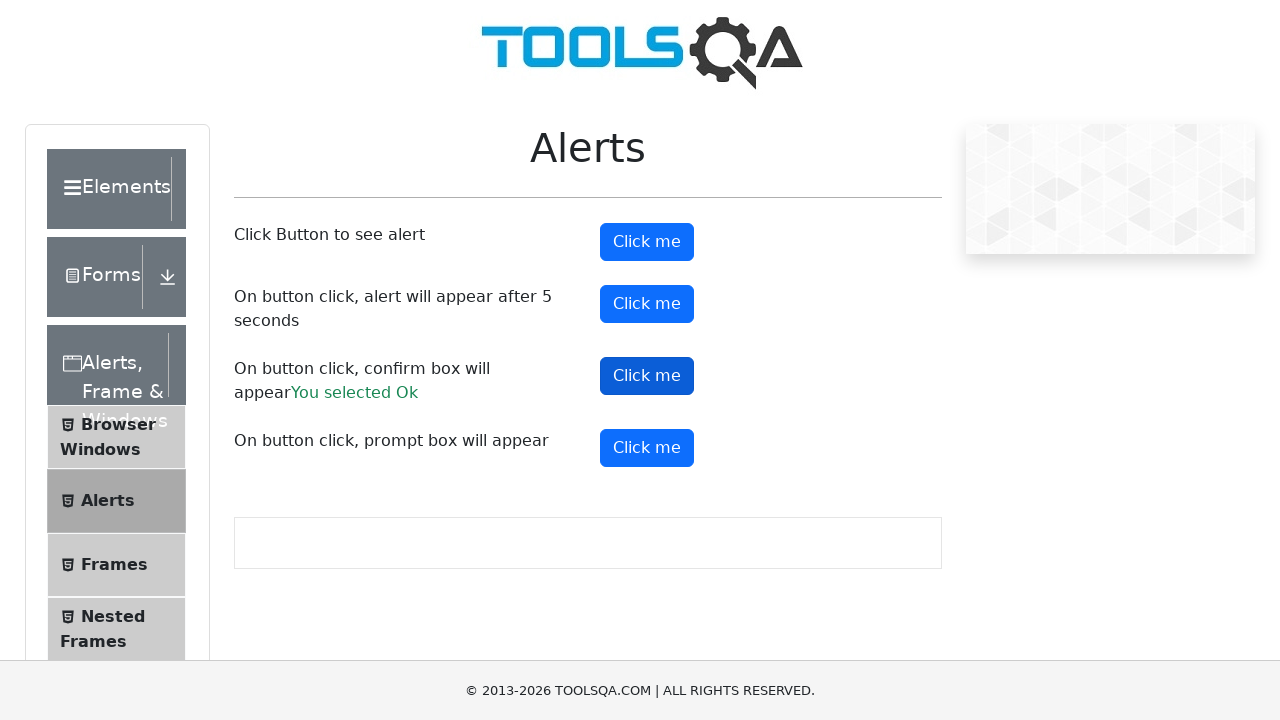

Waited for confirmation dialog to be dismissed
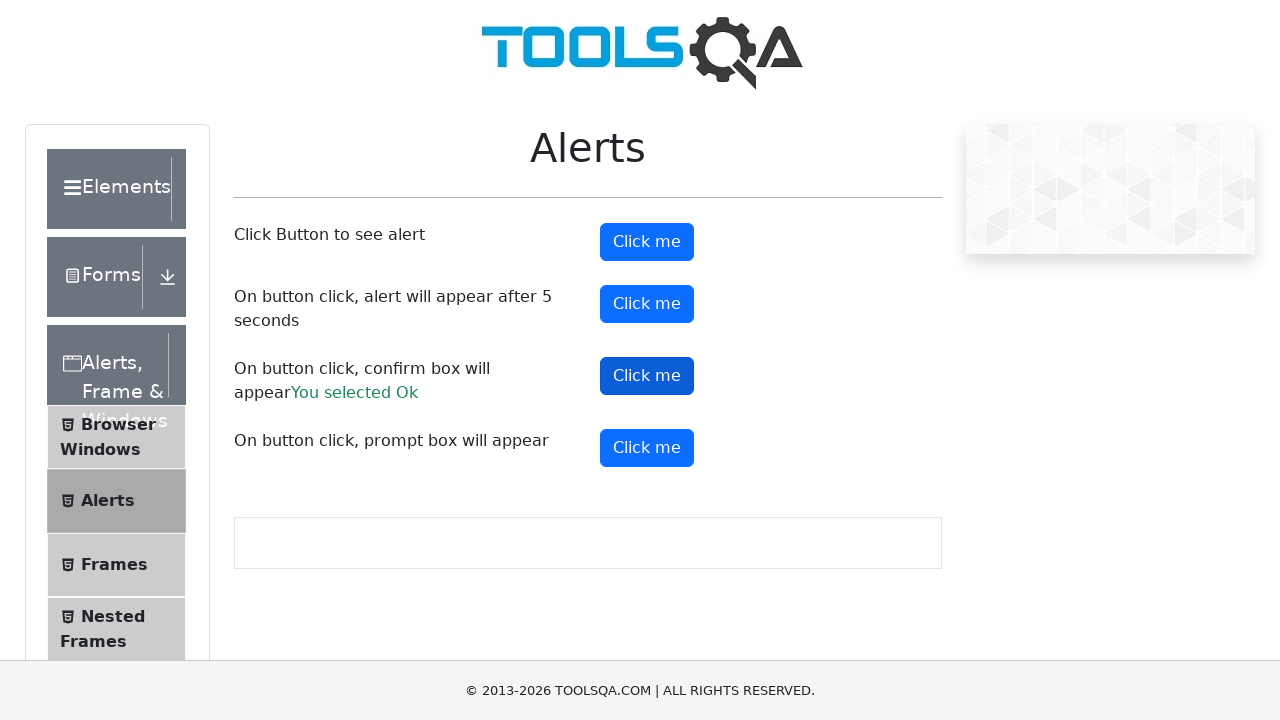

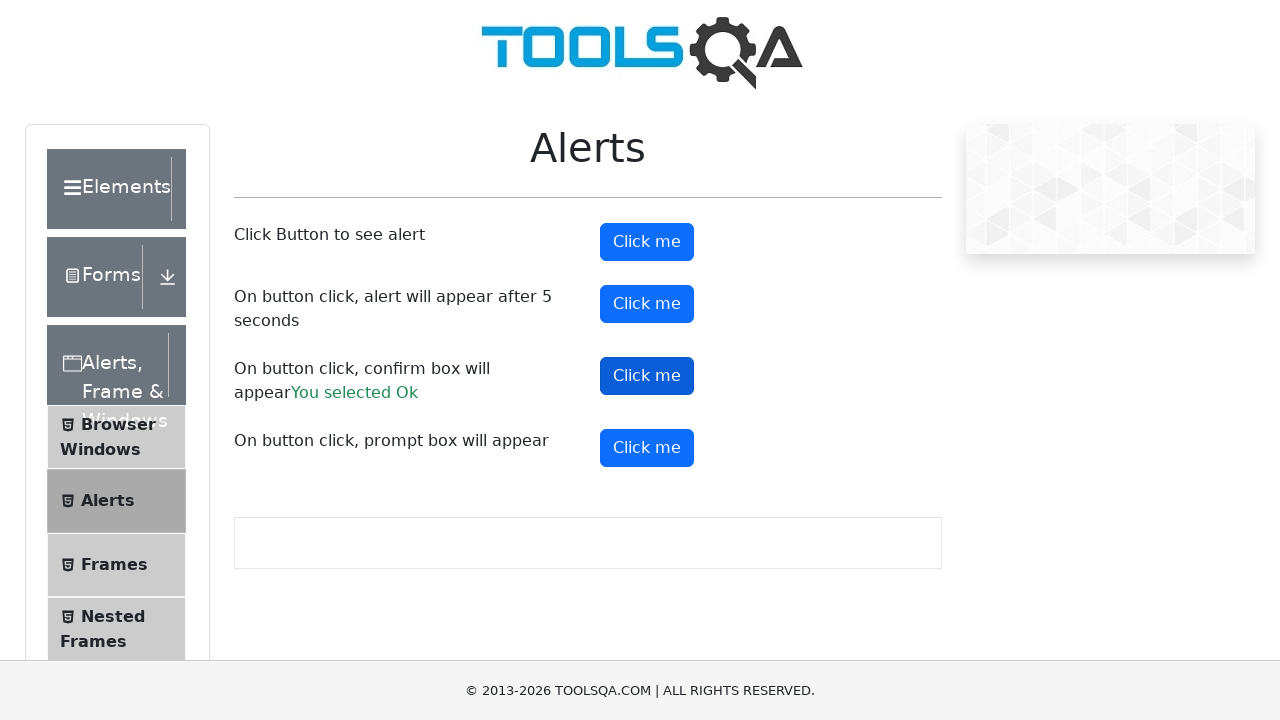